Tests Dynamic Content page by clicking on the link to refresh dynamic content

Starting URL: https://the-internet.herokuapp.com/

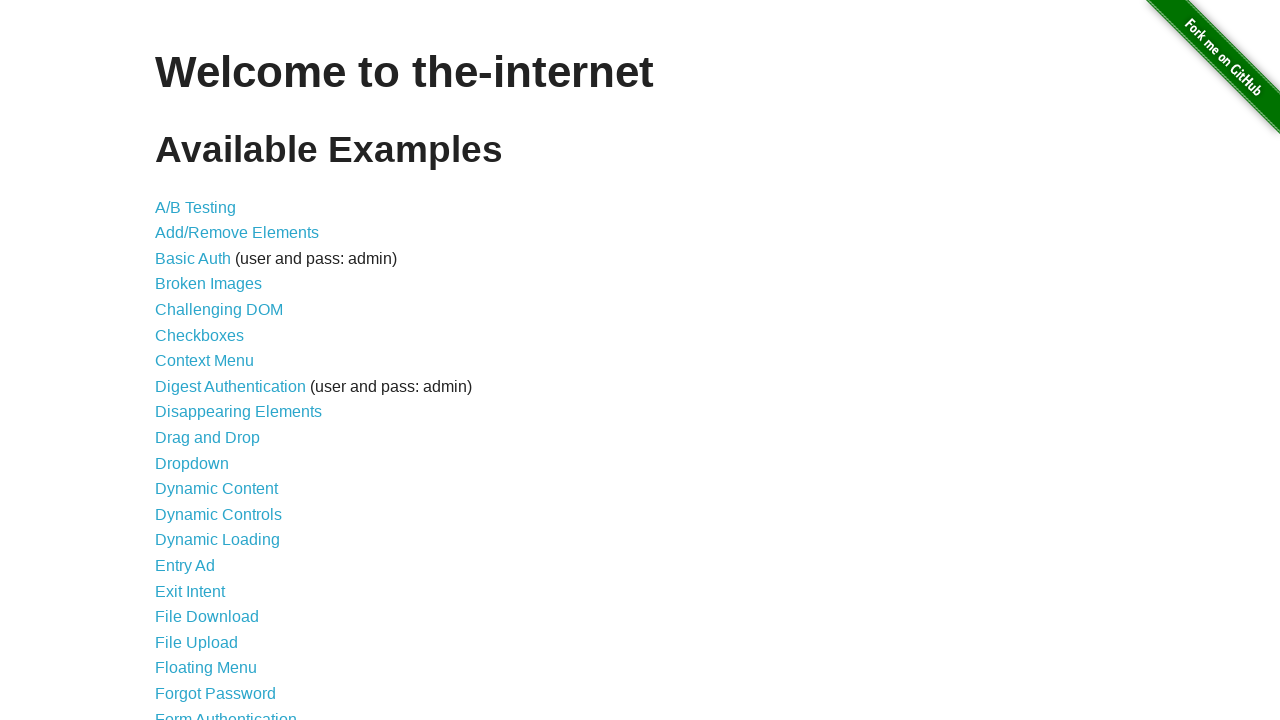

Clicked on Dynamic Content link at (216, 489) on text=Dynamic Content
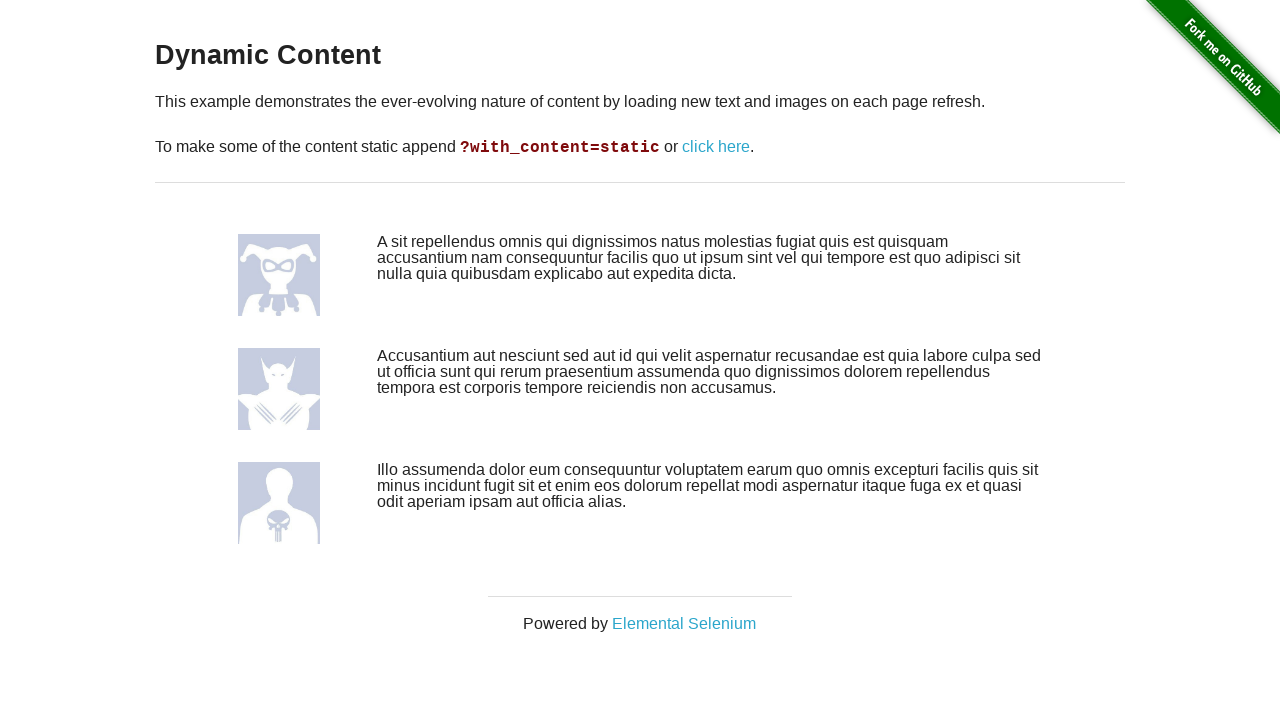

Verified URL contains 'dynamic_content'
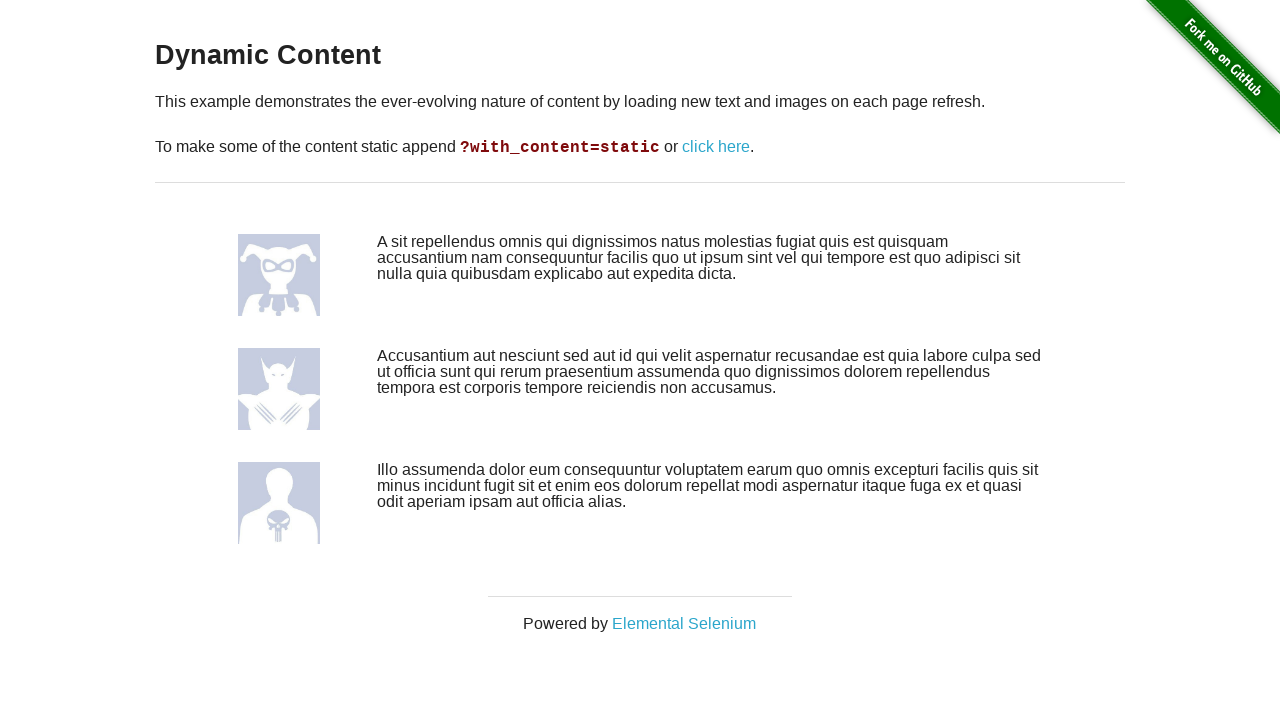

Clicked on 'click here' link to refresh dynamic content at (716, 147) on text=click here
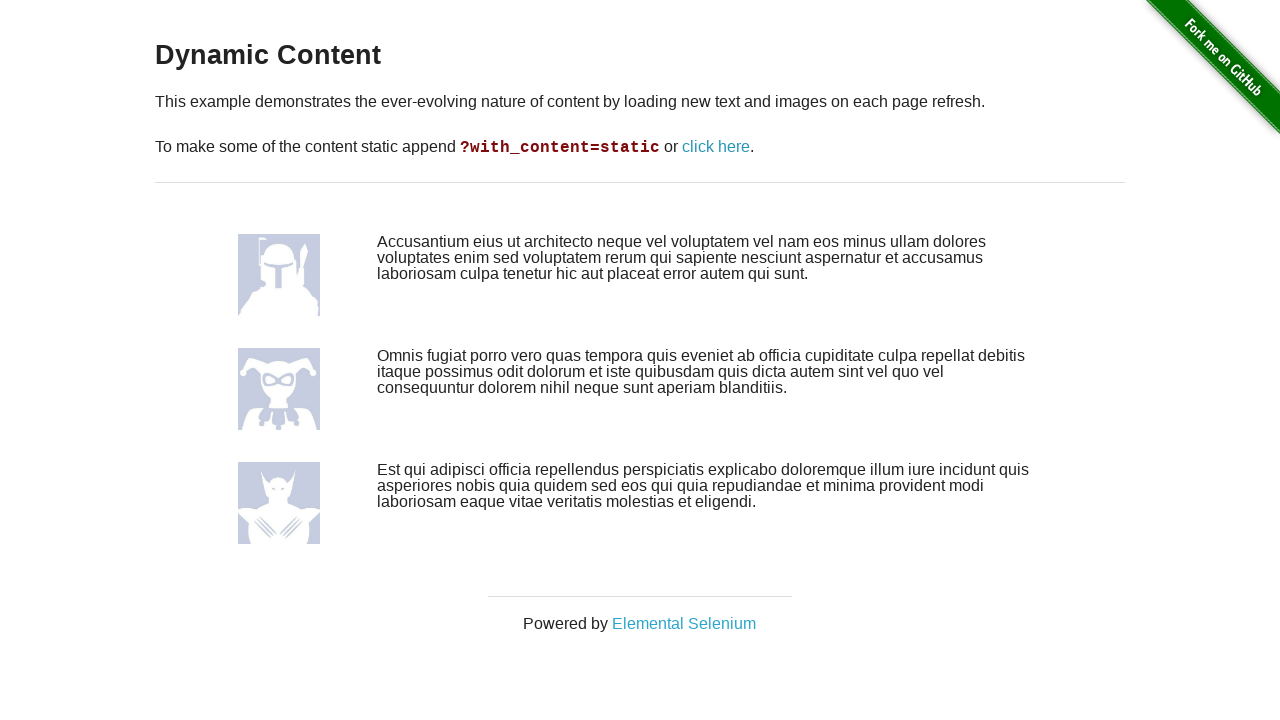

Dynamic content reloaded
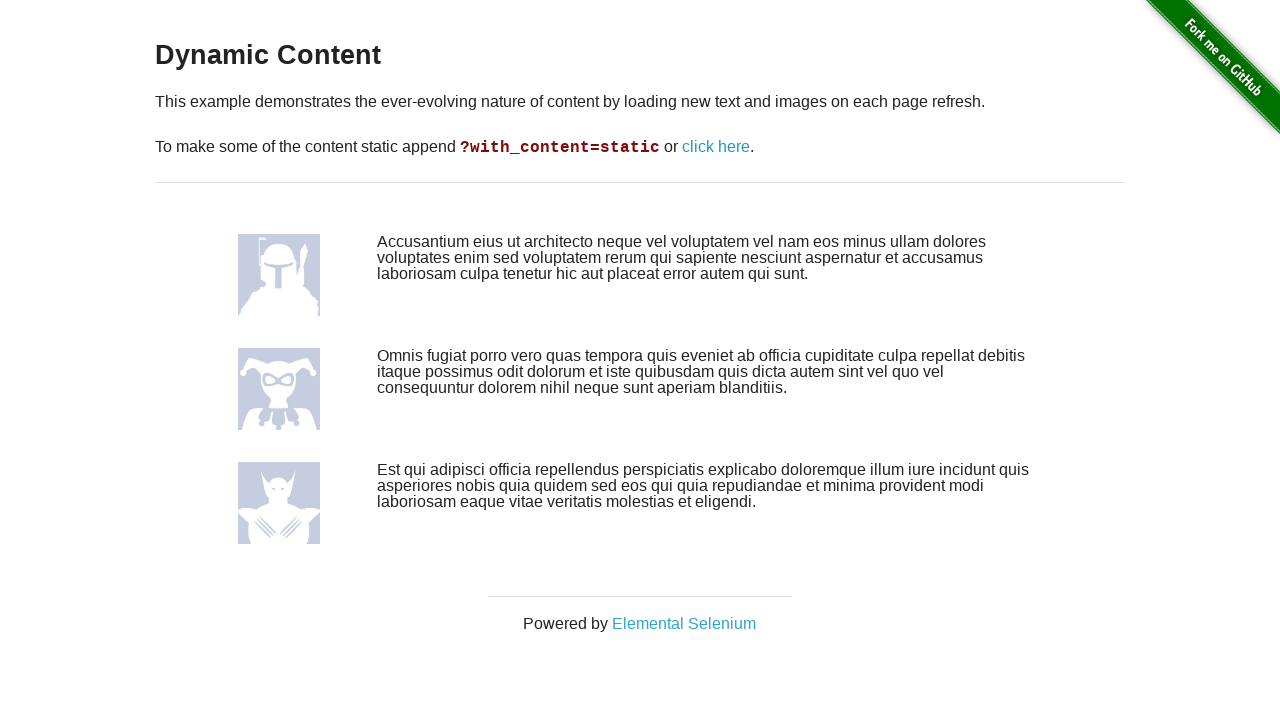

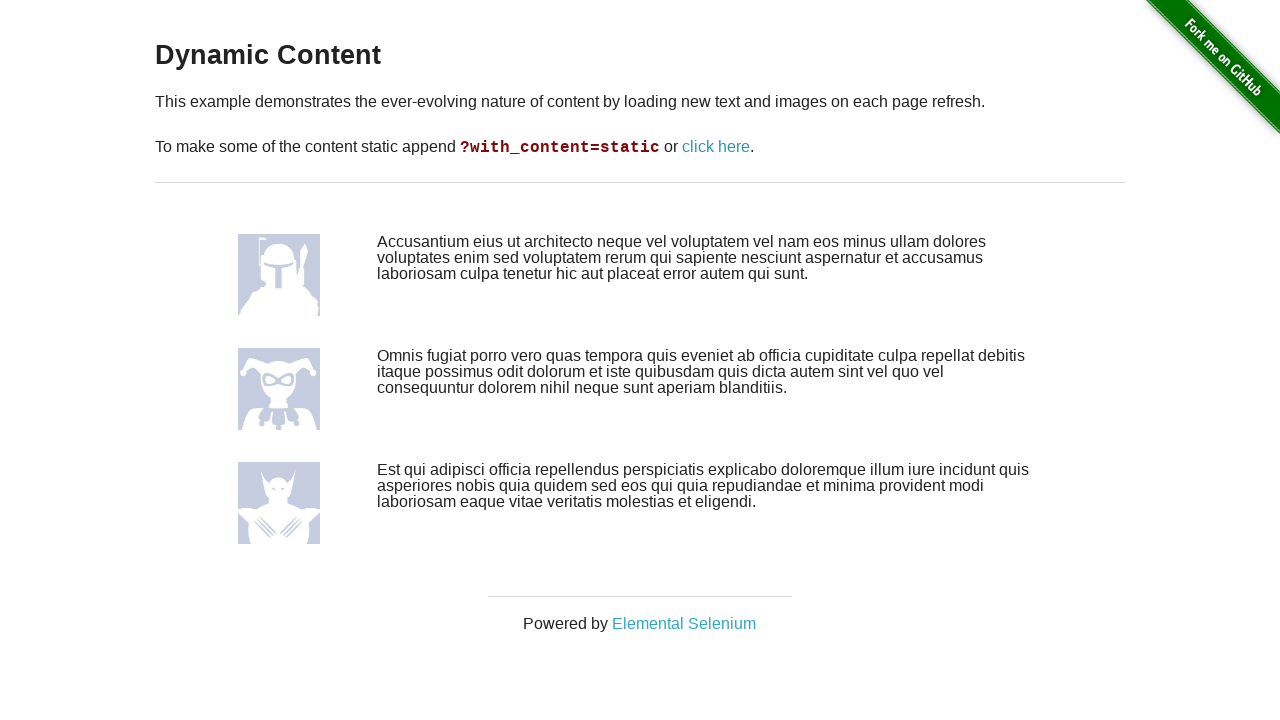